Navigates to the OrangeHRM demo login page and verifies it loads successfully

Starting URL: https://opensource-demo.orangehrmlive.com/web/index.php/auth/login

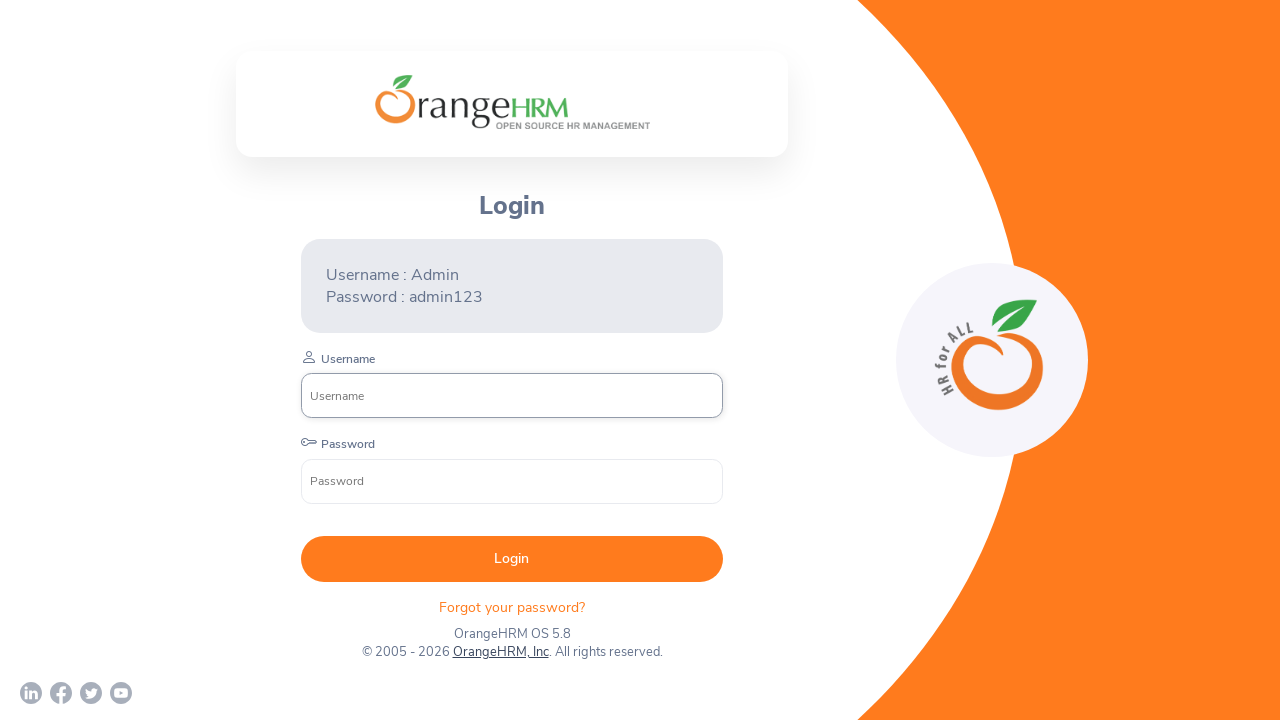

OrangeHRM login page loaded - DOM content ready
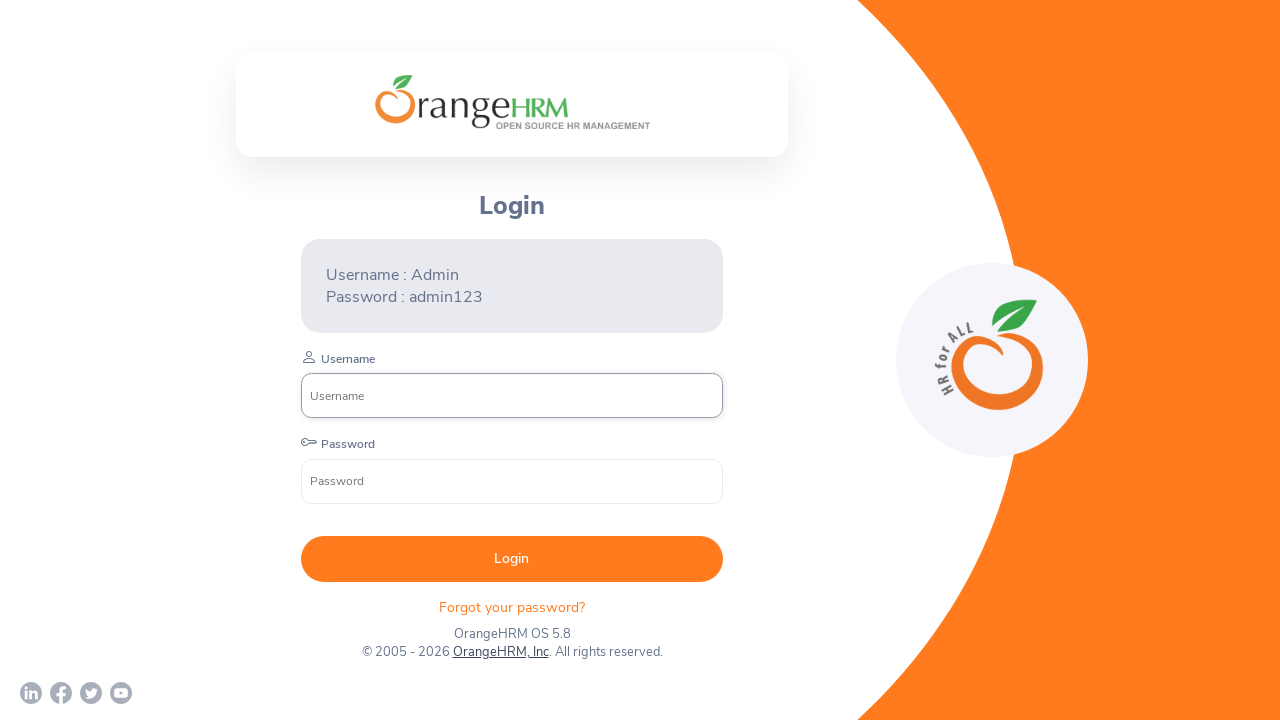

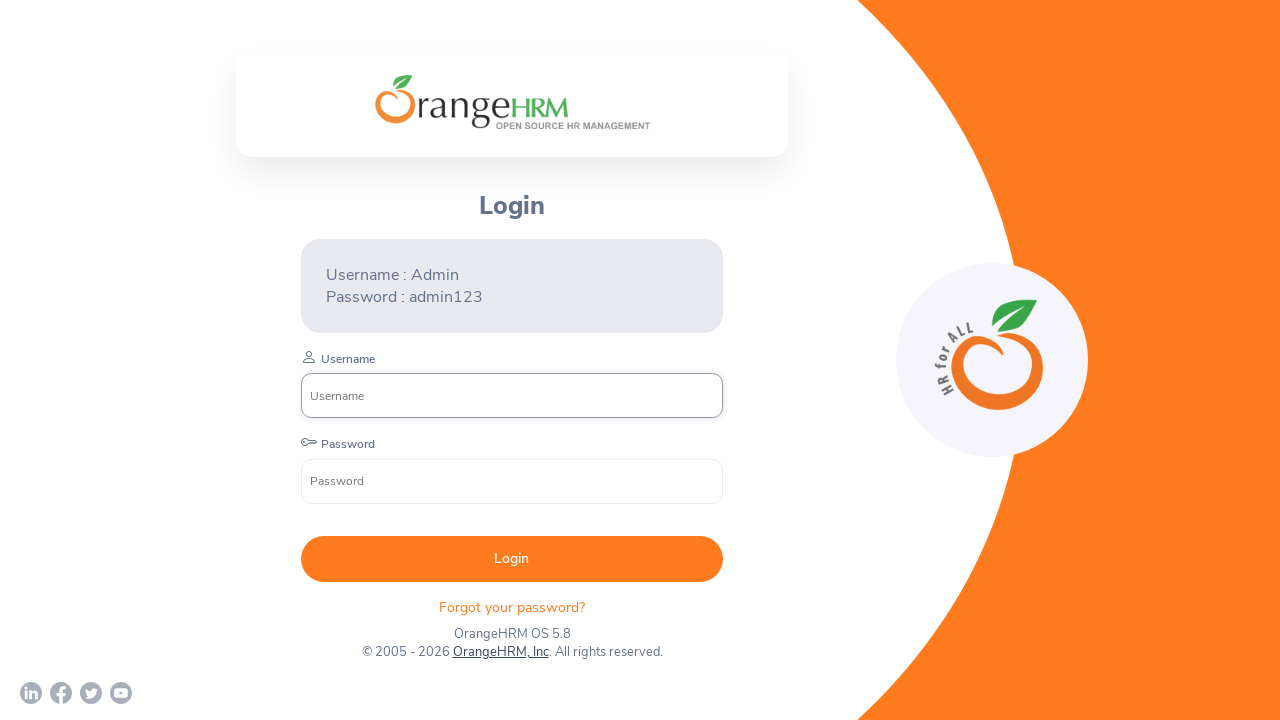